Tests JavaScript alert handling by clicking a button that triggers a JS alert, accepting the alert, and verifying the result message is displayed correctly on the page.

Starting URL: http://the-internet.herokuapp.com/javascript_alerts

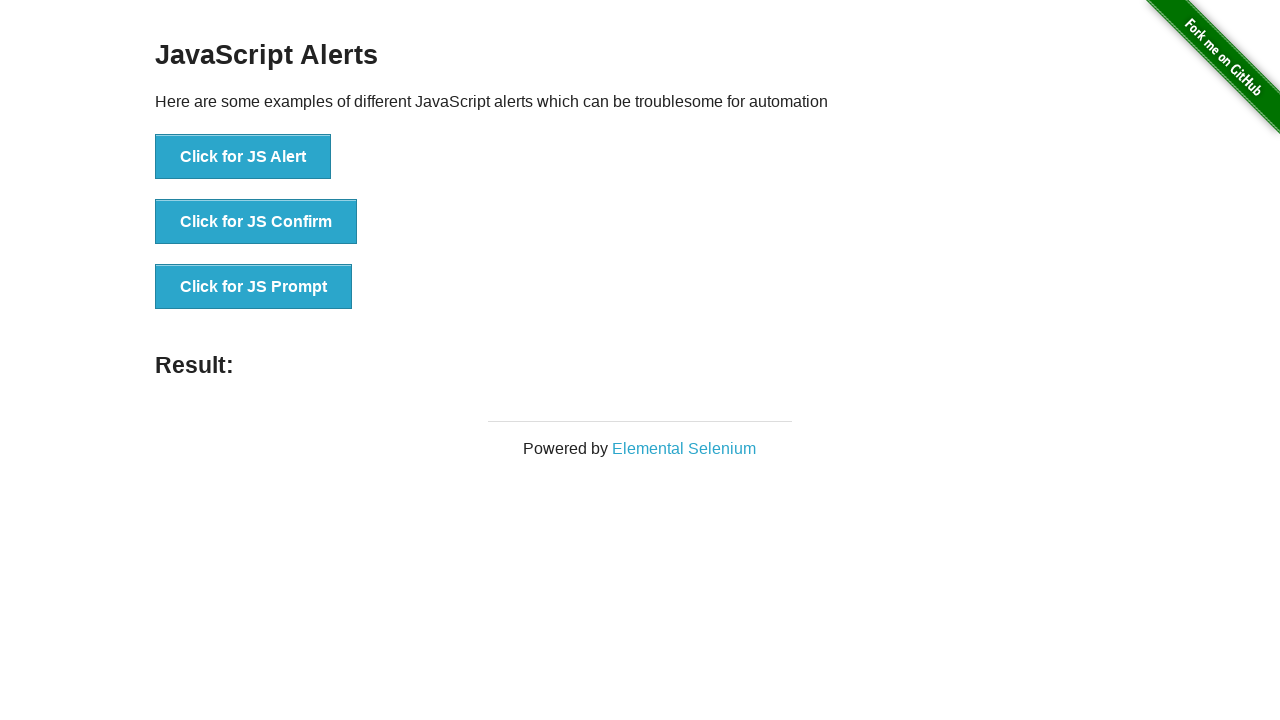

Clicked first button to trigger JavaScript alert at (243, 157) on ul > li:nth-child(1) > button
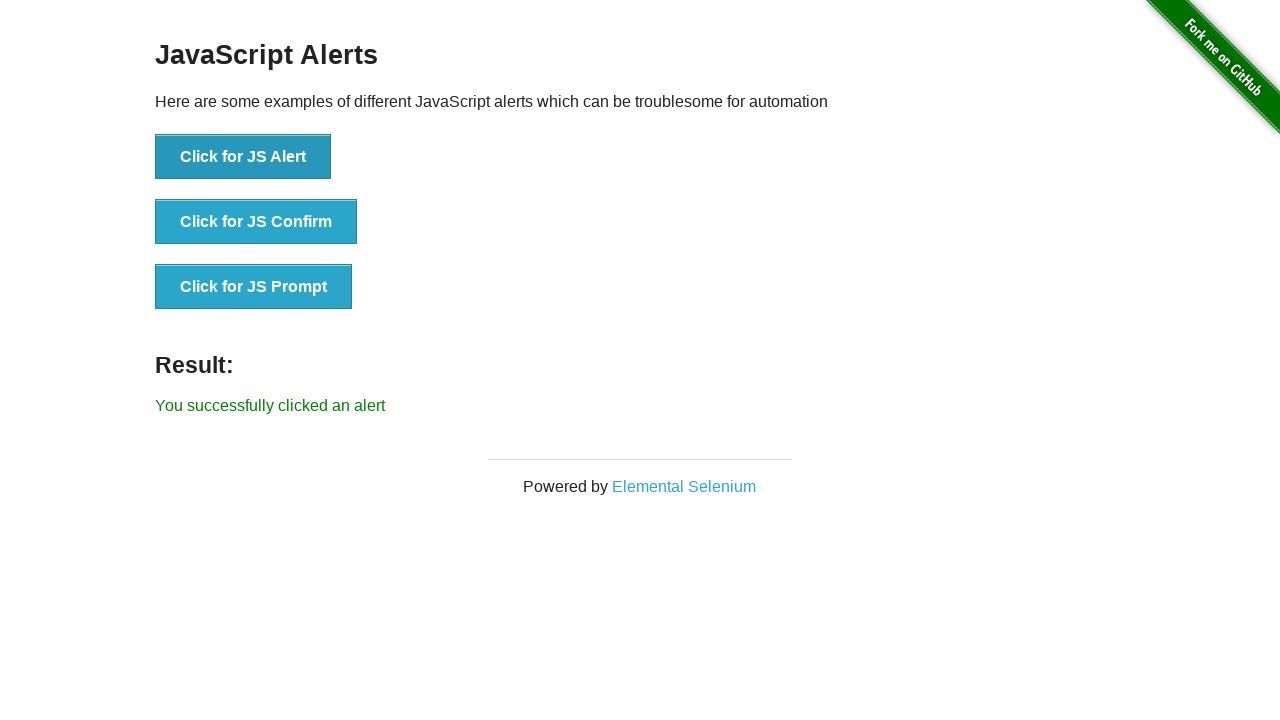

Set up dialog handler to accept JavaScript alert
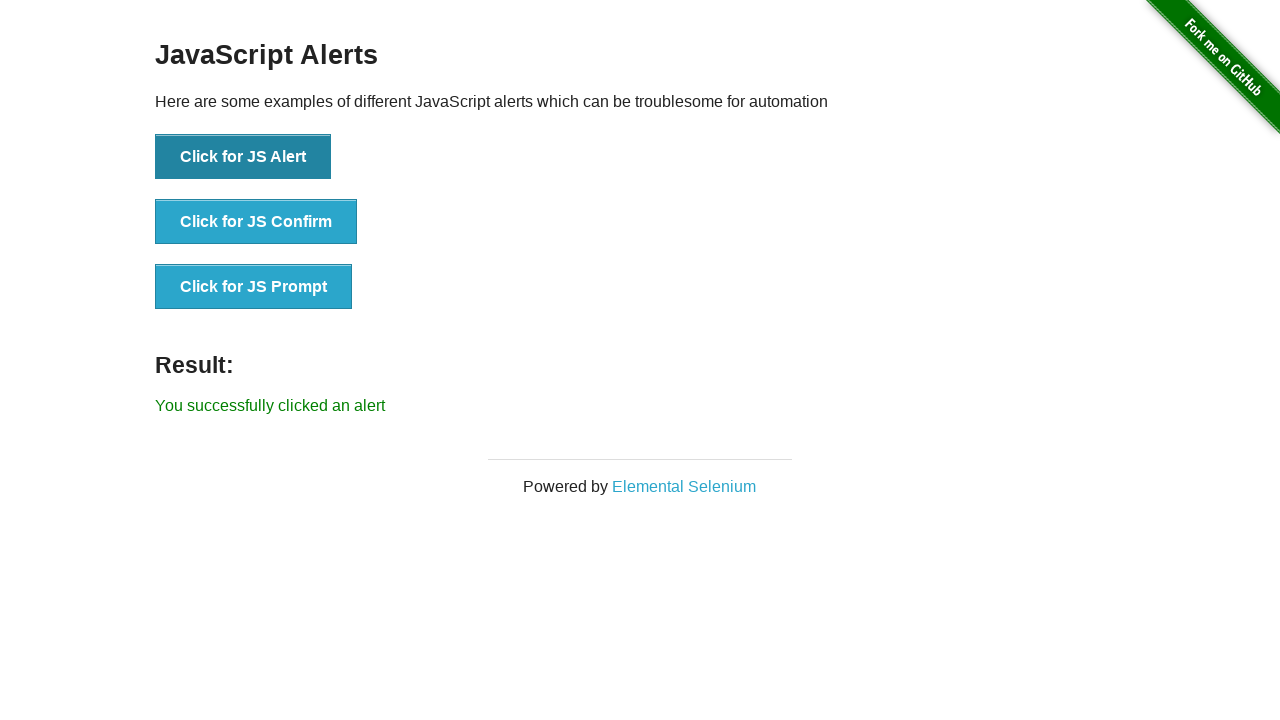

Result message element loaded after accepting alert
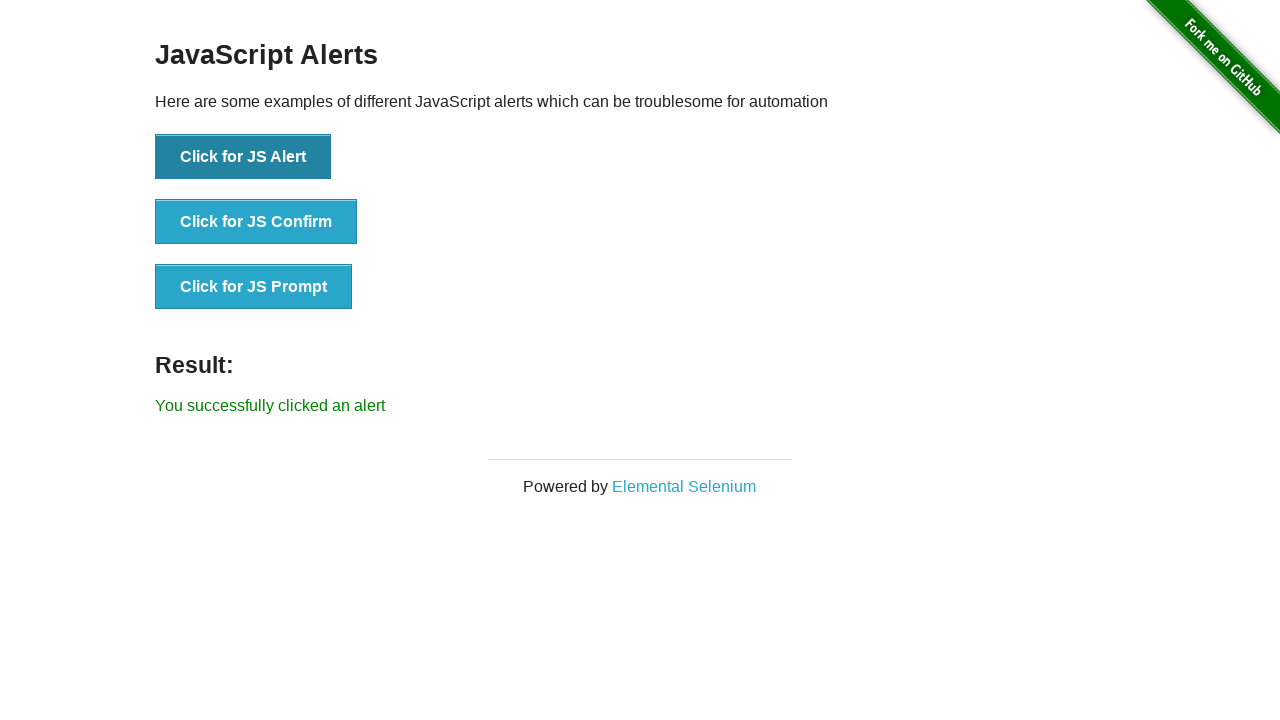

Retrieved result message text content
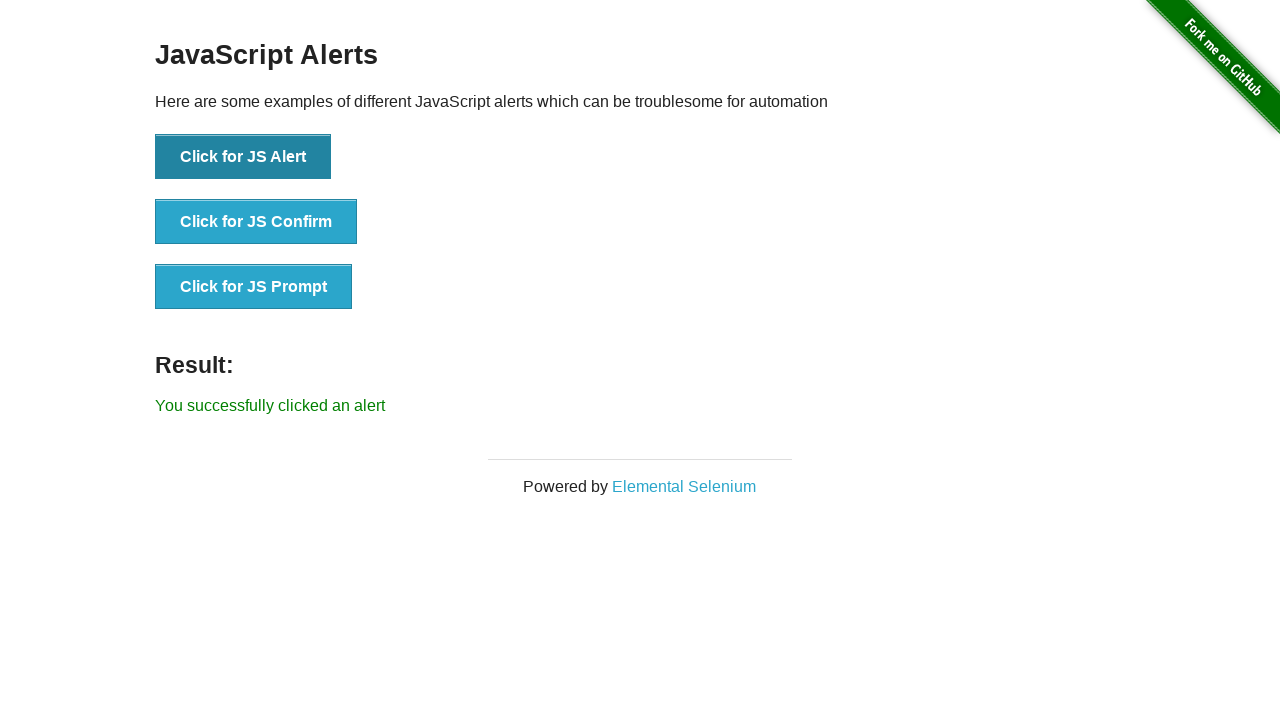

Verified result message displays 'You successfully clicked an alert'
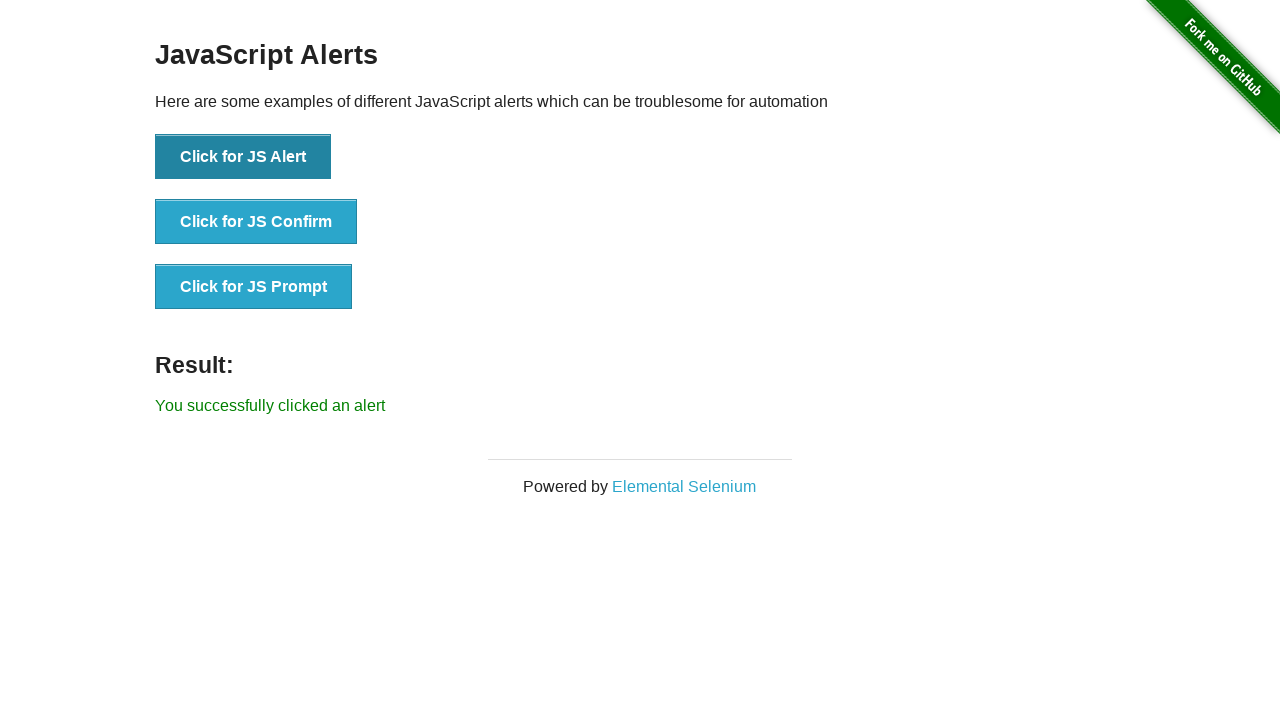

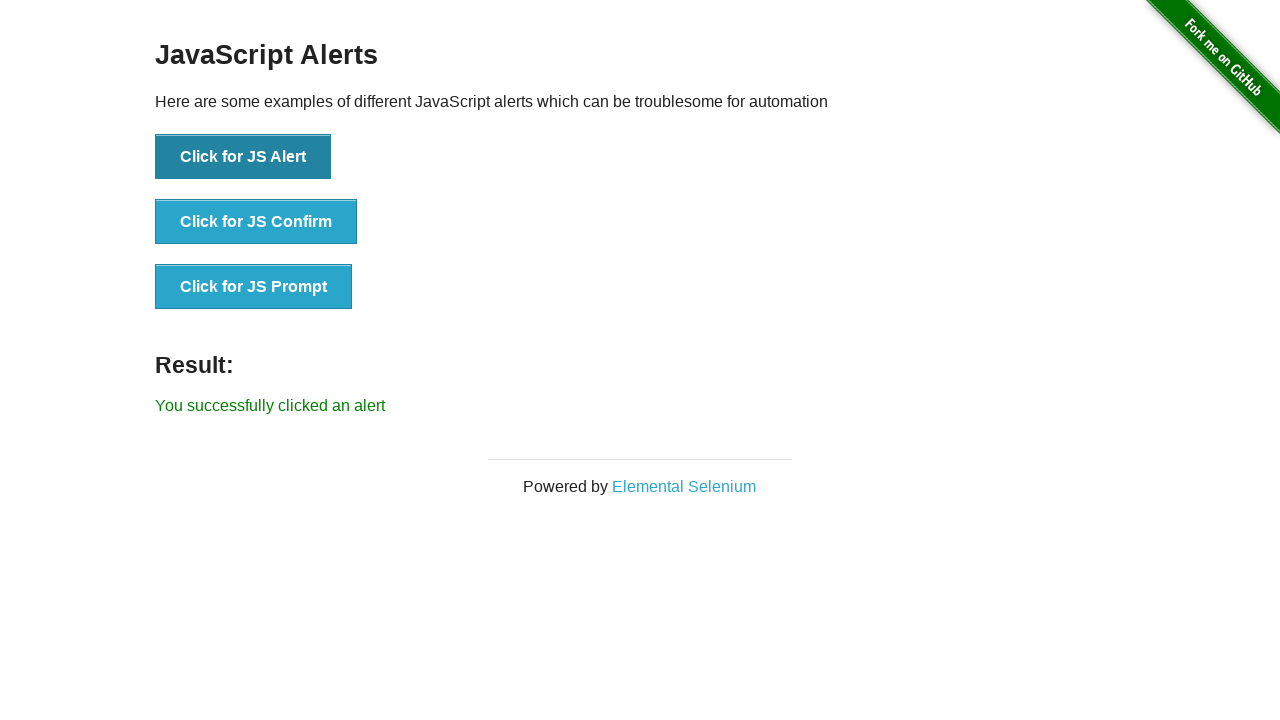